Opens the Ajio e-commerce website homepage and waits for the page to load completely

Starting URL: https://www.ajio.com/

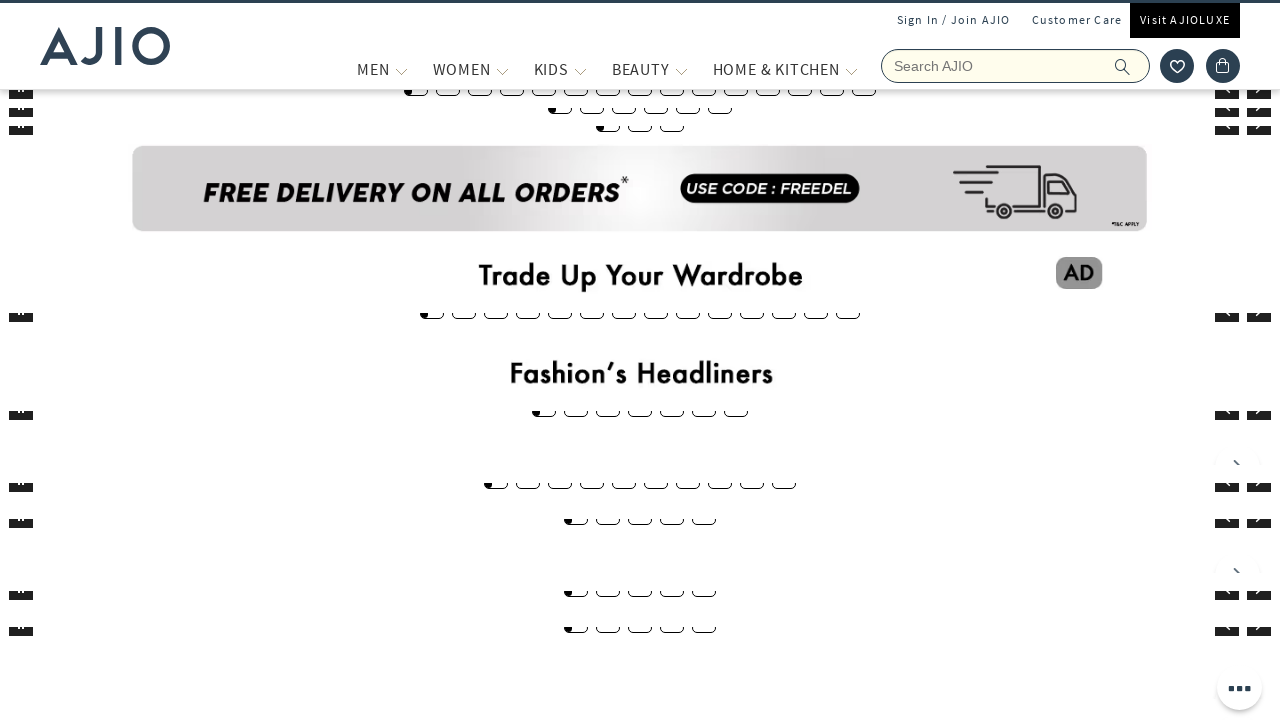

Navigated to Ajio e-commerce homepage
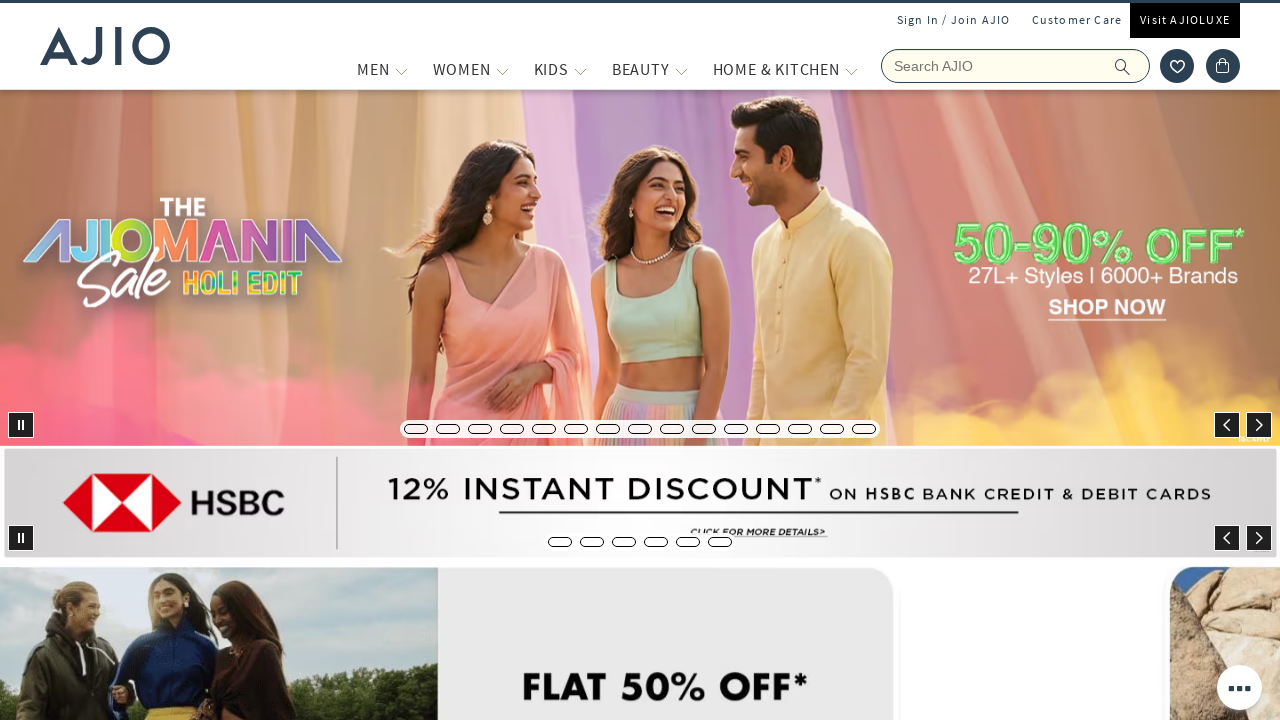

Page loaded completely - network idle state reached
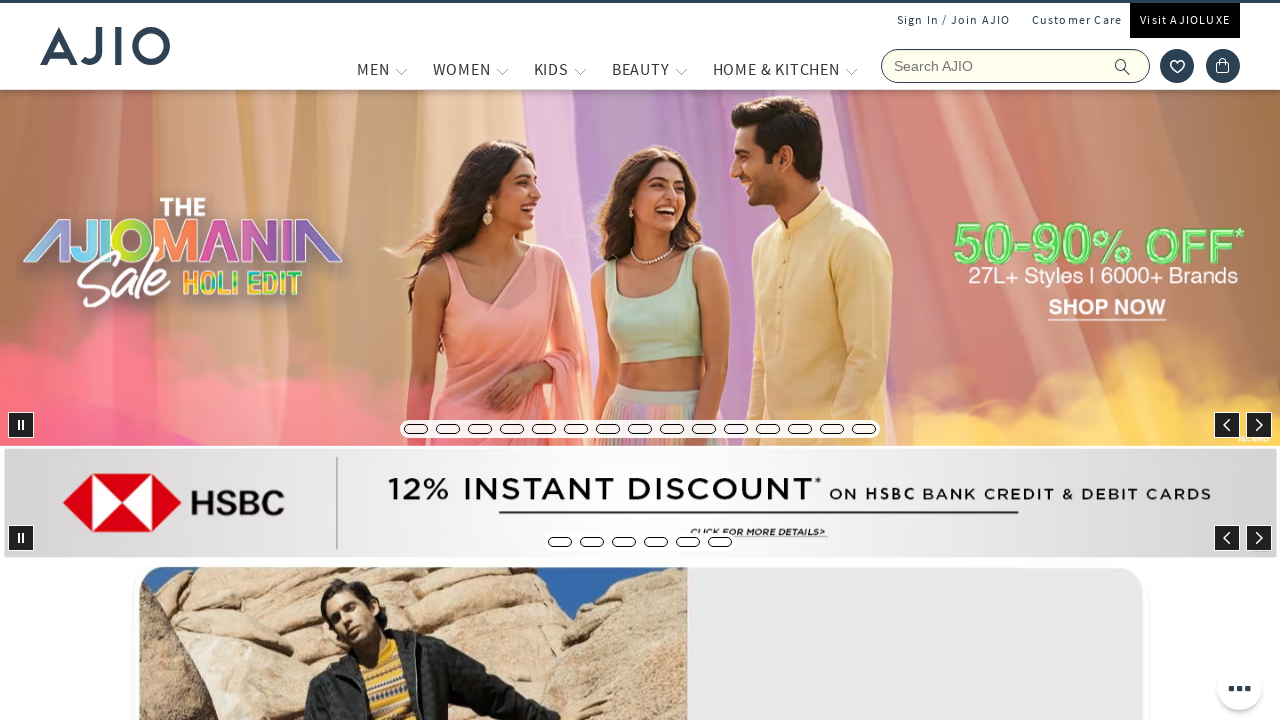

Body element verified - main content loaded
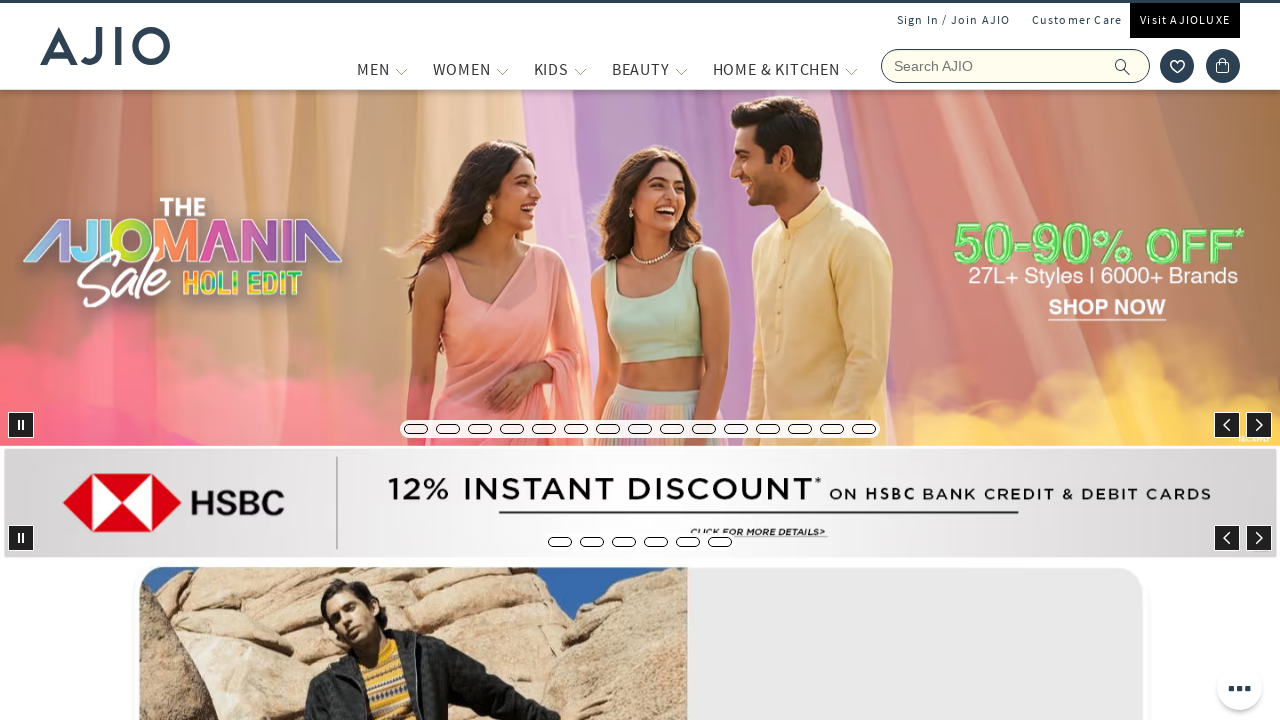

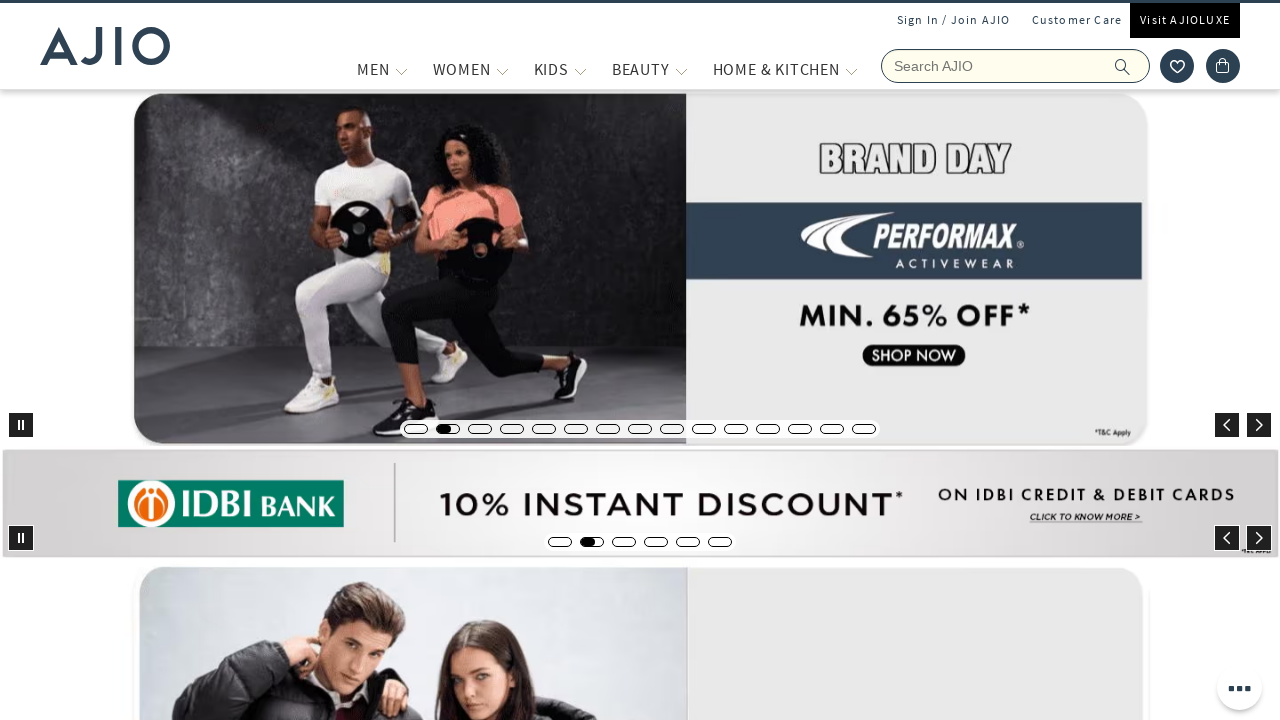